Tests that a todo item is removed when edited to an empty string

Starting URL: https://demo.playwright.dev/todomvc

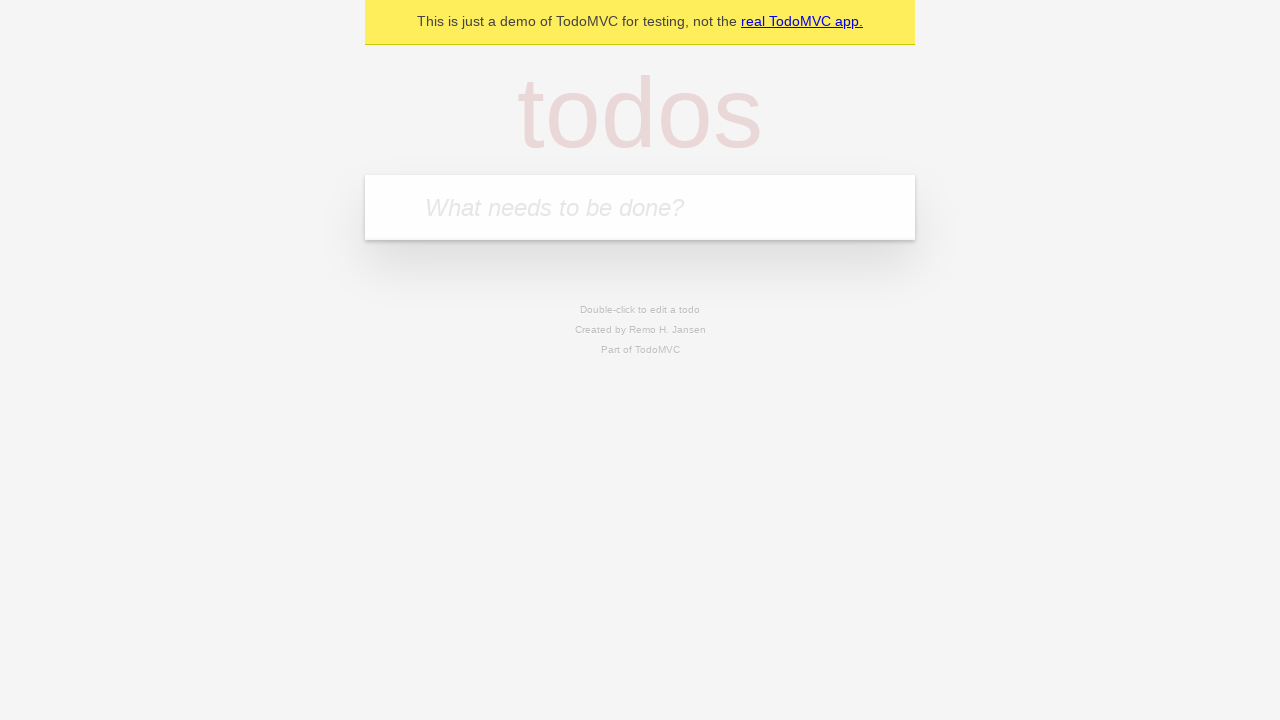

Navigated to TodoMVC application
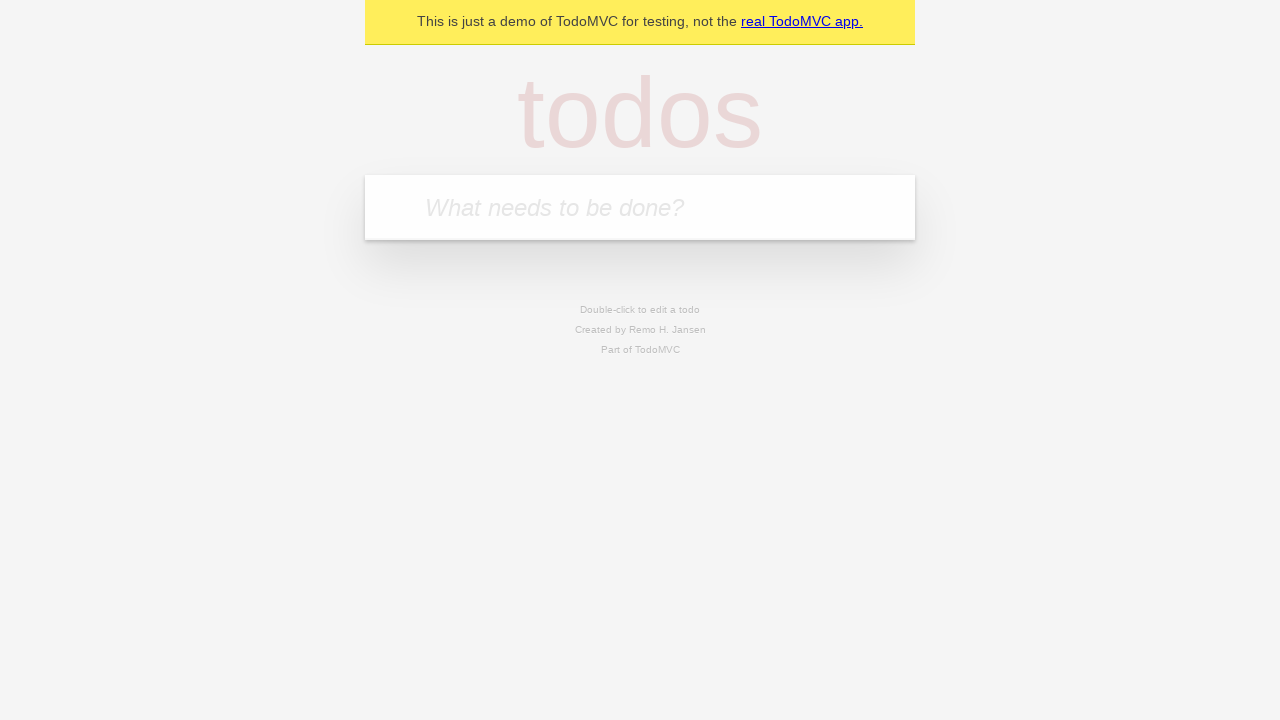

Filled first todo input with 'buy some cheese' on internal:attr=[placeholder="What needs to be done?"i]
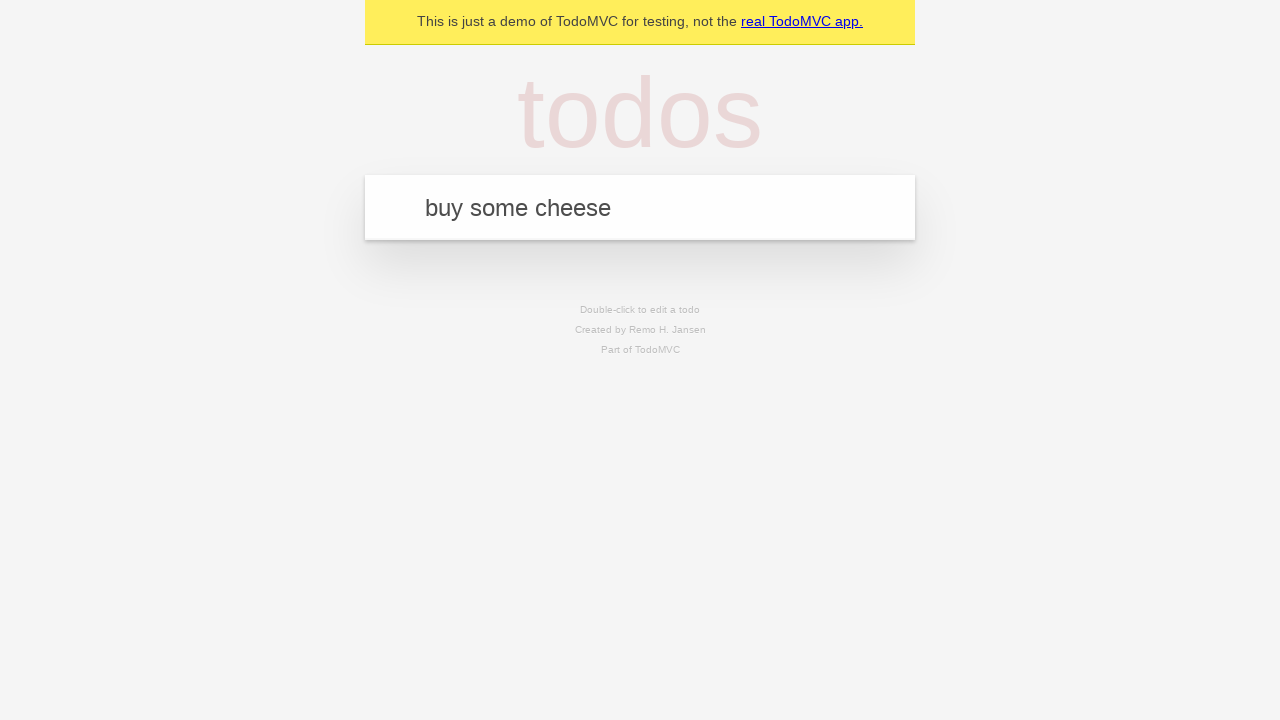

Pressed Enter to create first todo item on internal:attr=[placeholder="What needs to be done?"i]
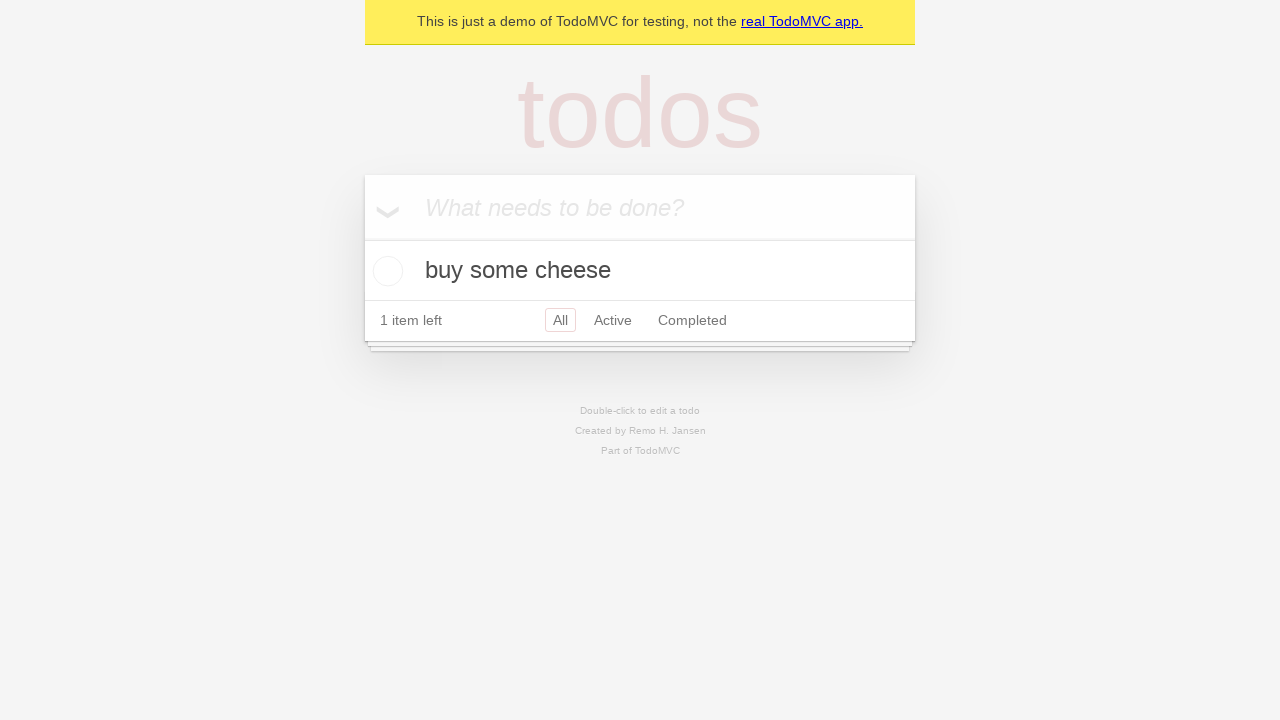

Filled second todo input with 'feed the cat' on internal:attr=[placeholder="What needs to be done?"i]
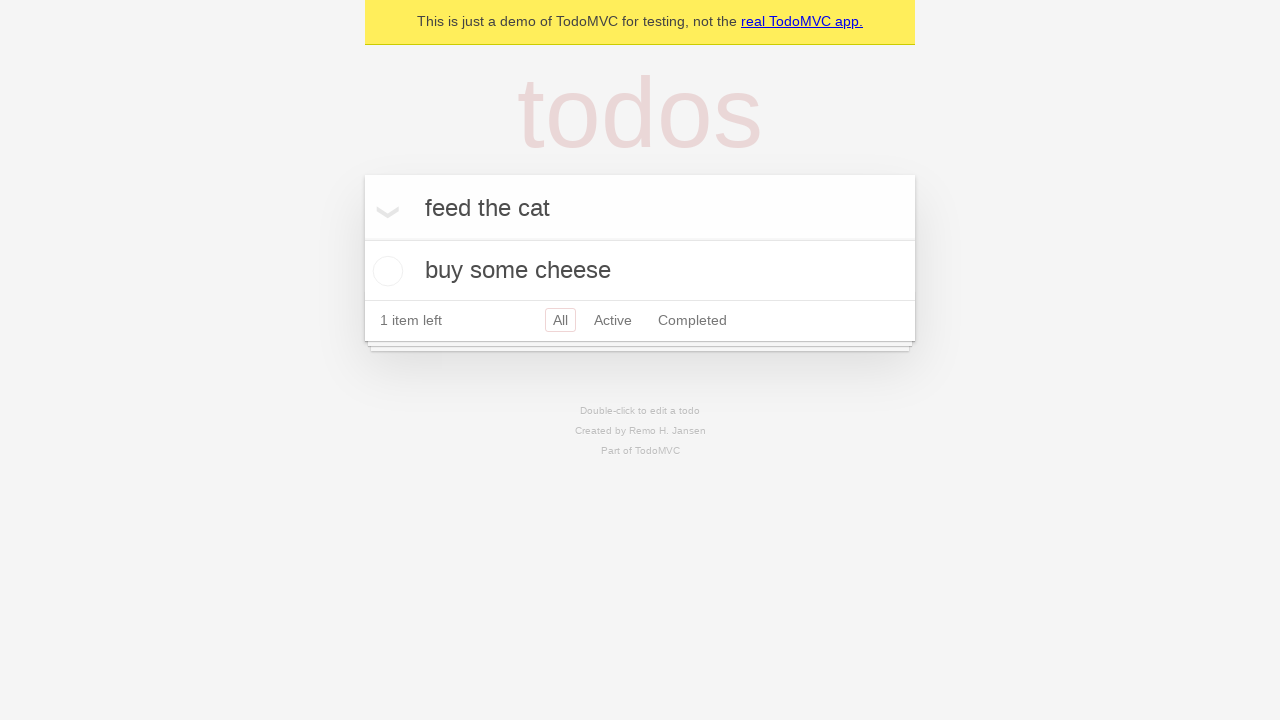

Pressed Enter to create second todo item on internal:attr=[placeholder="What needs to be done?"i]
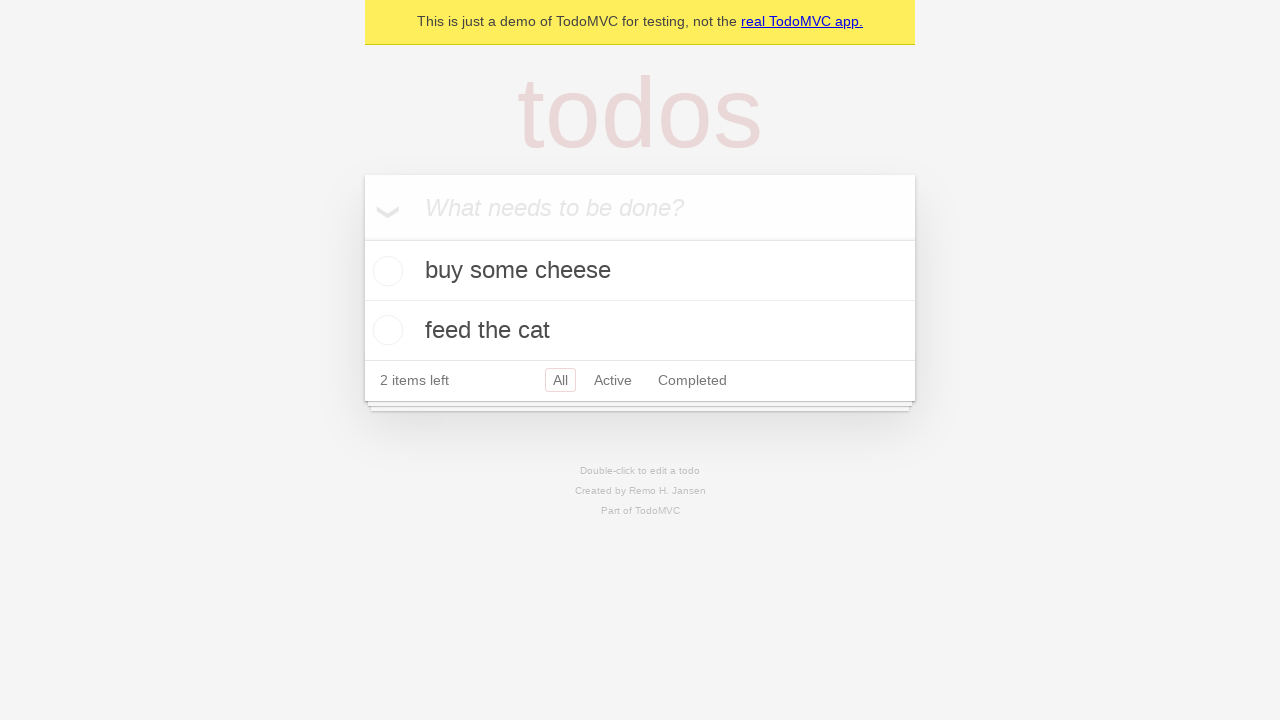

Filled third todo input with 'book a doctors appointment' on internal:attr=[placeholder="What needs to be done?"i]
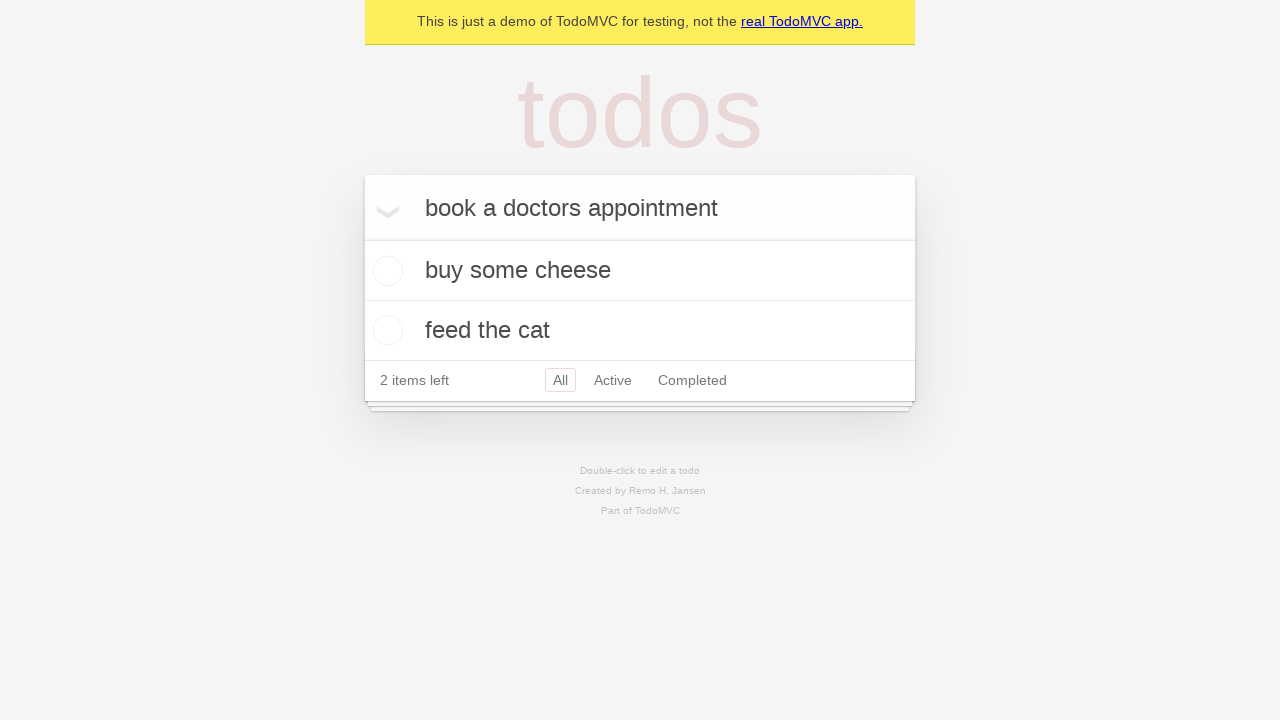

Pressed Enter to create third todo item on internal:attr=[placeholder="What needs to be done?"i]
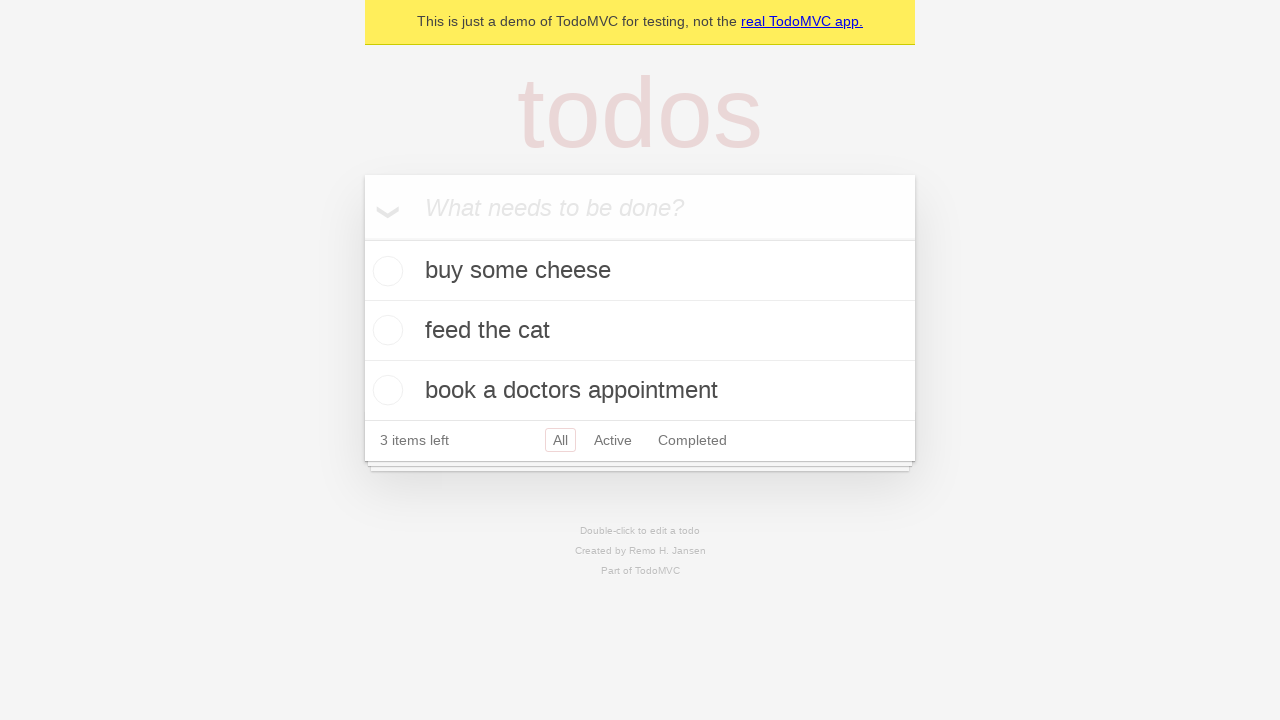

Double-clicked second todo item to enter edit mode at (640, 331) on internal:testid=[data-testid="todo-item"s] >> nth=1
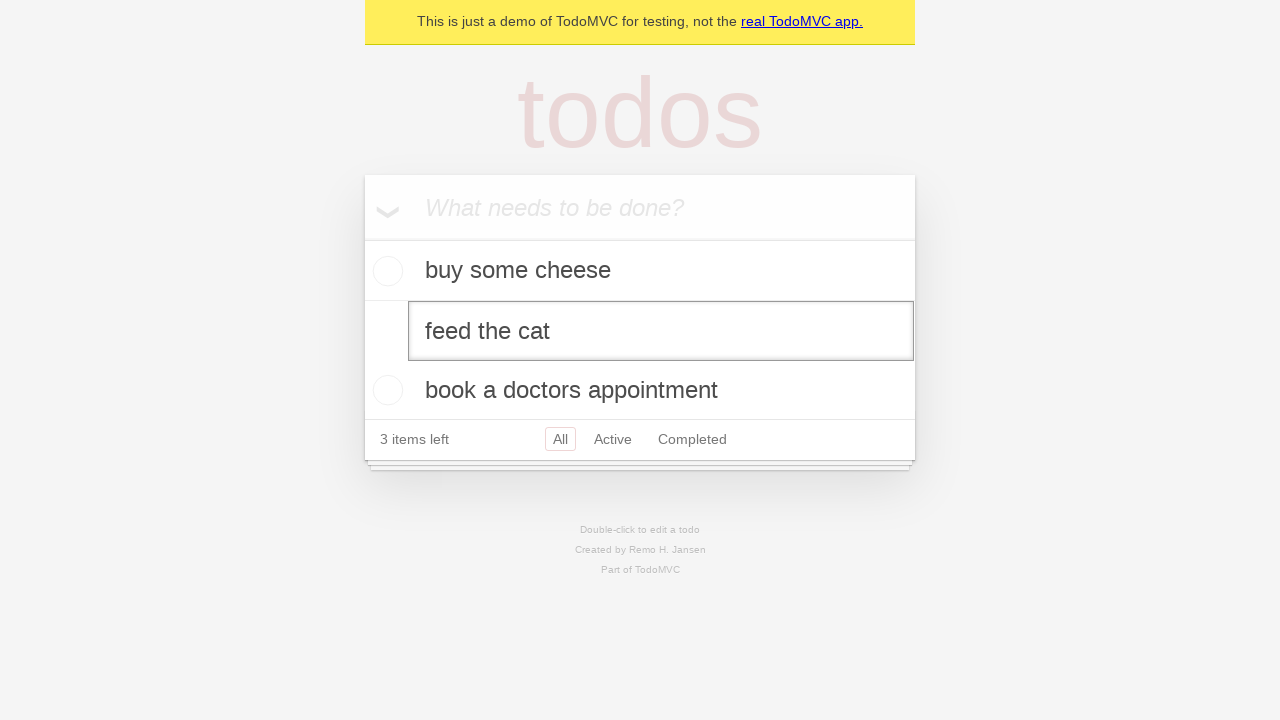

Cleared text in edit field for second todo item on internal:testid=[data-testid="todo-item"s] >> nth=1 >> internal:role=textbox[nam
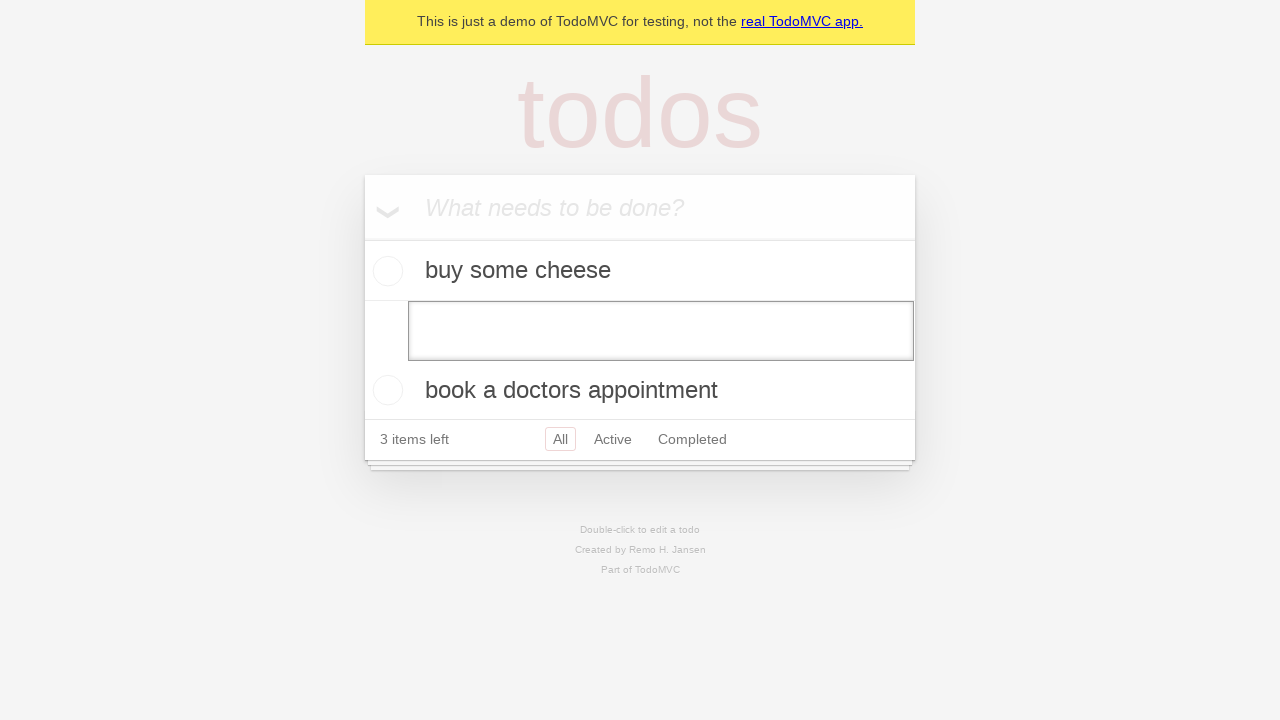

Pressed Enter to confirm empty text, removing the todo item on internal:testid=[data-testid="todo-item"s] >> nth=1 >> internal:role=textbox[nam
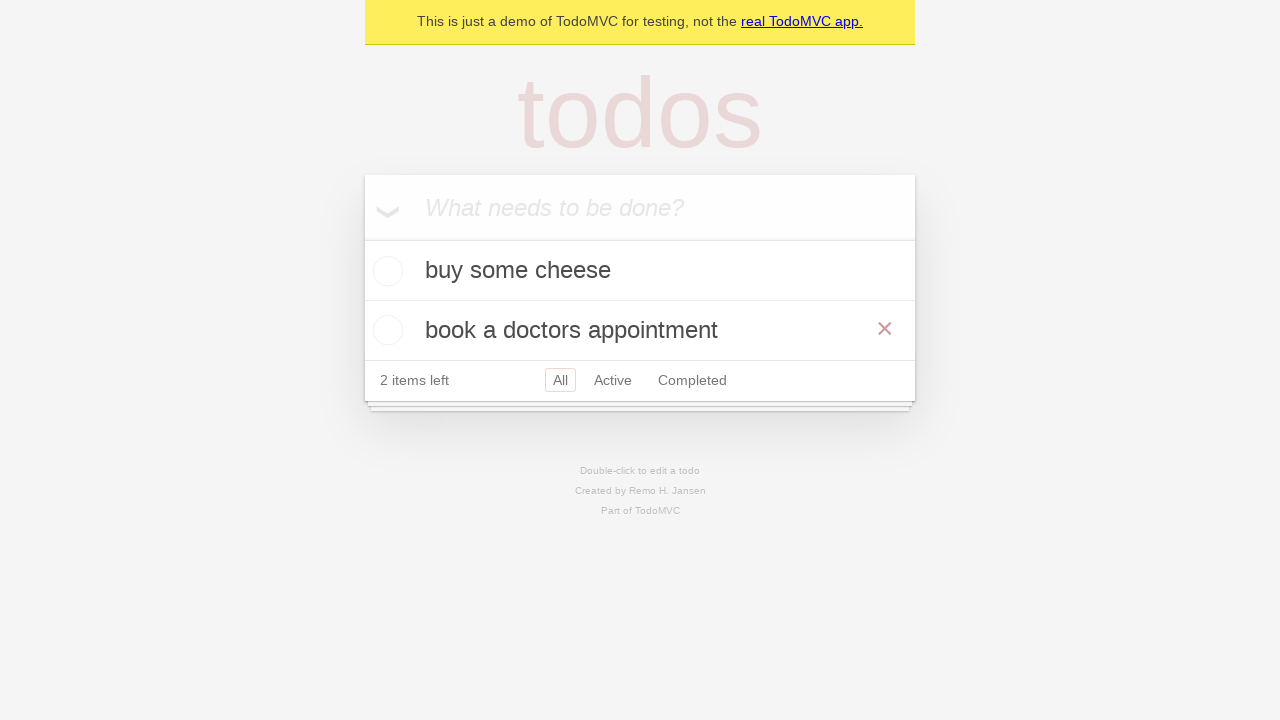

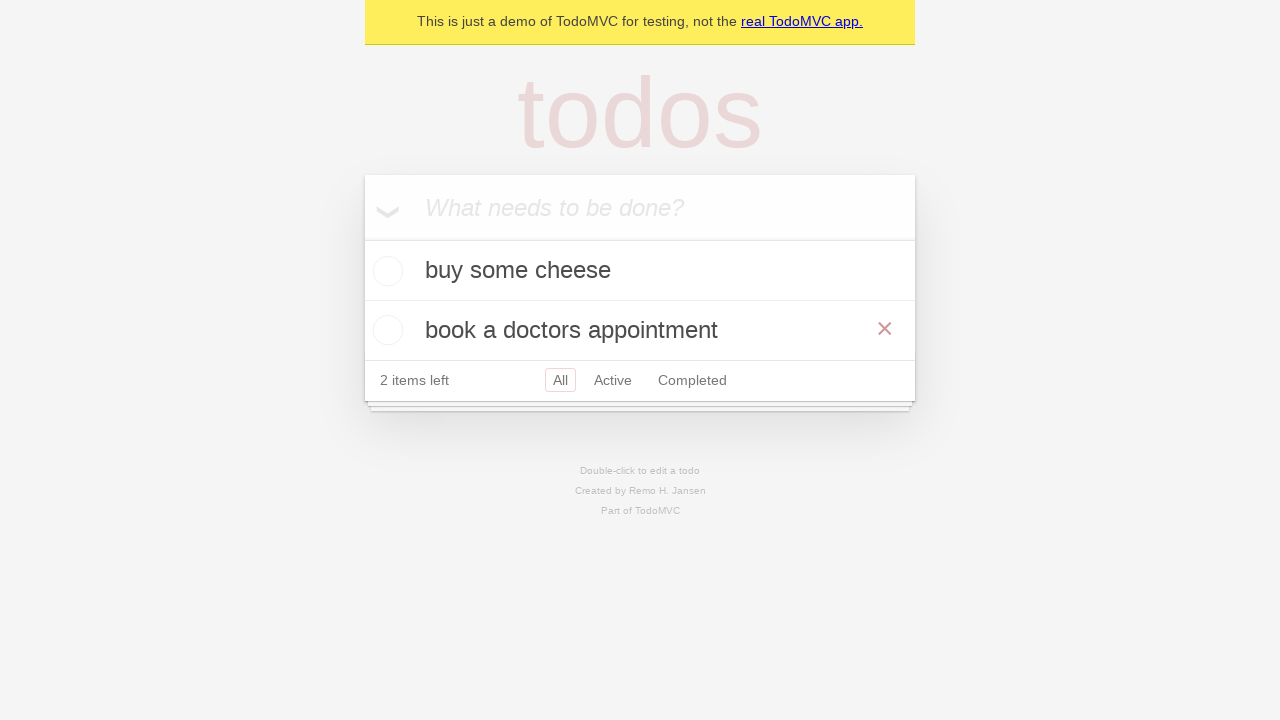